Tests a simple registration form by filling in first name, last name, email, and phone number fields, then submitting the form and handling the confirmation alert.

Starting URL: https://v1.training-support.net/selenium/simple-form

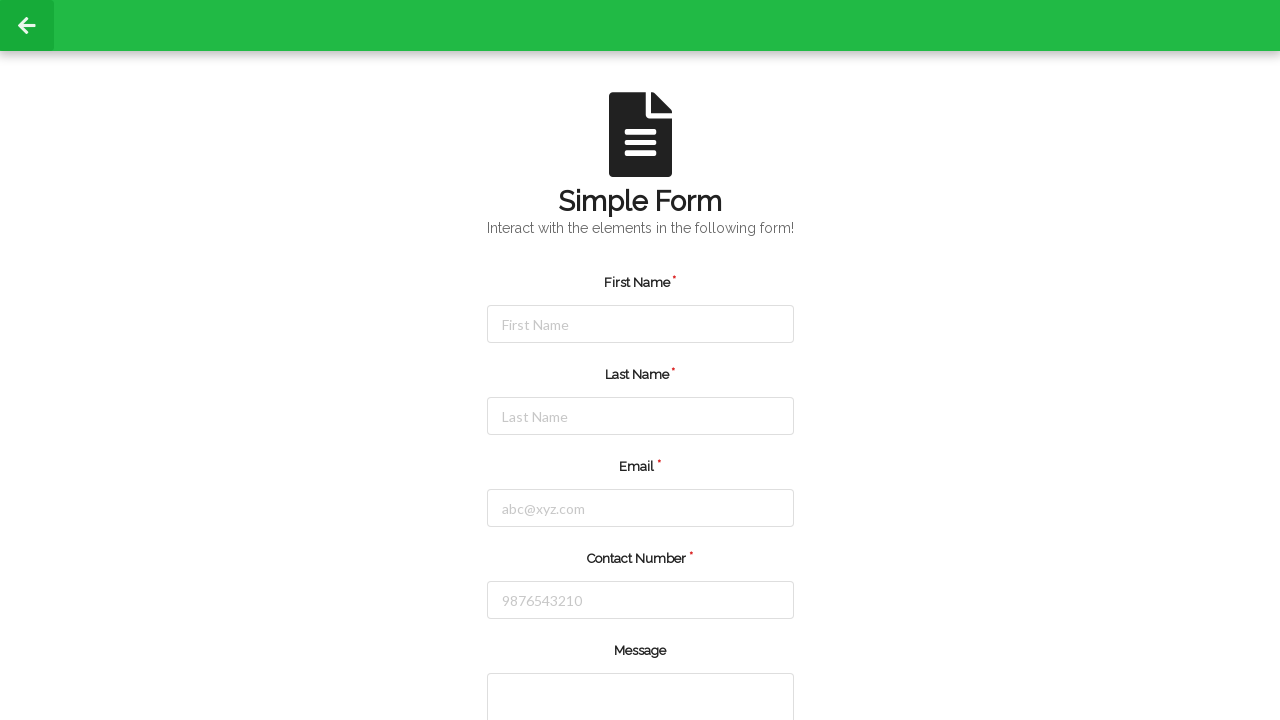

Cleared first name field on #firstName
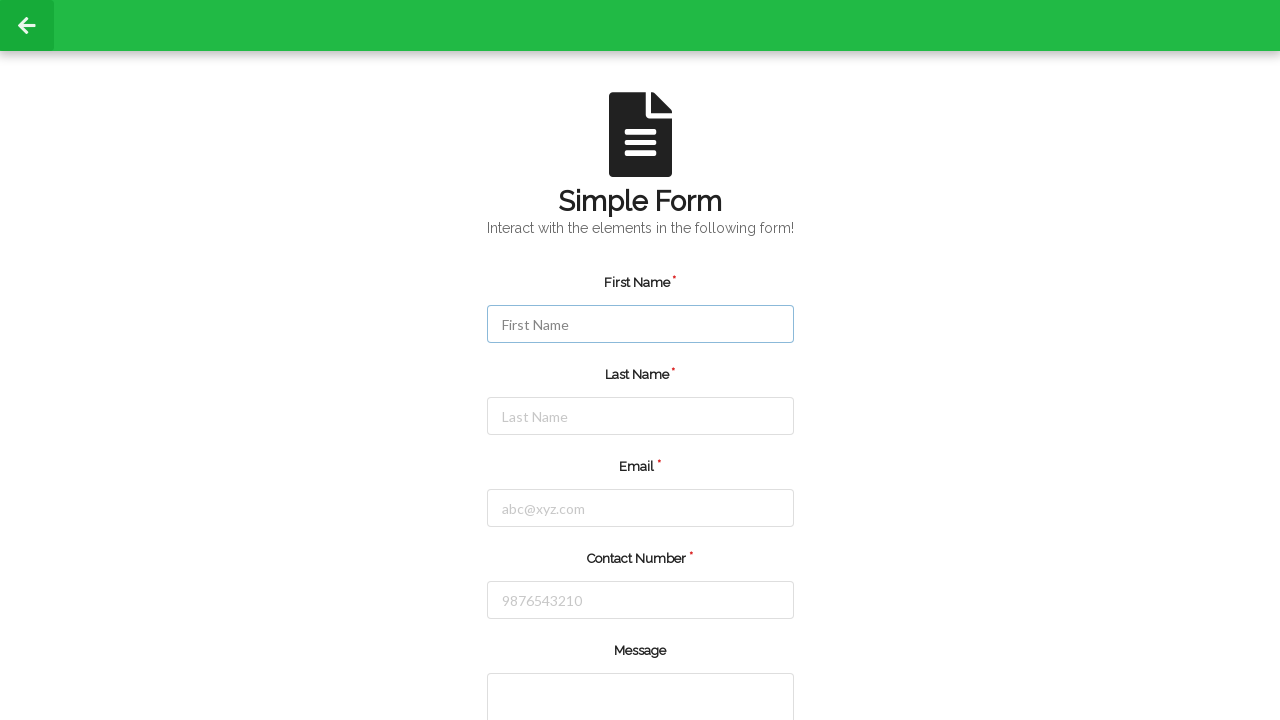

Filled first name field with 'Jennifer' on #firstName
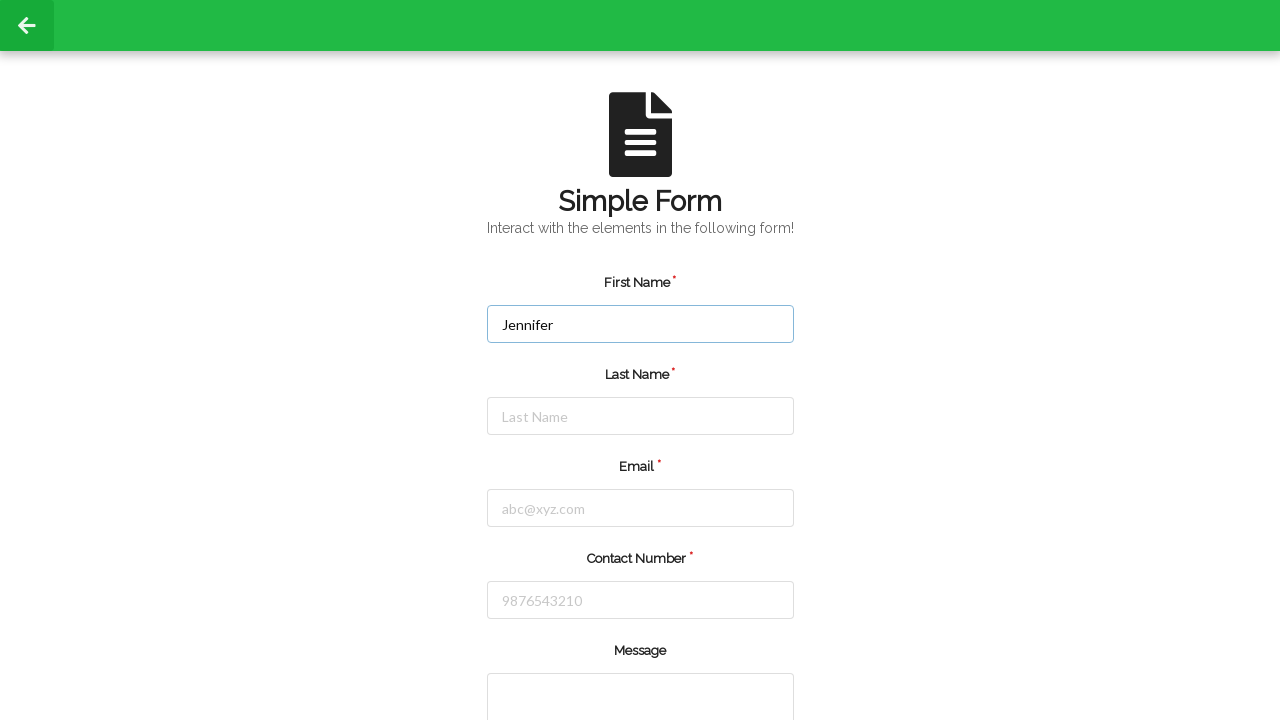

Cleared last name field on #lastName
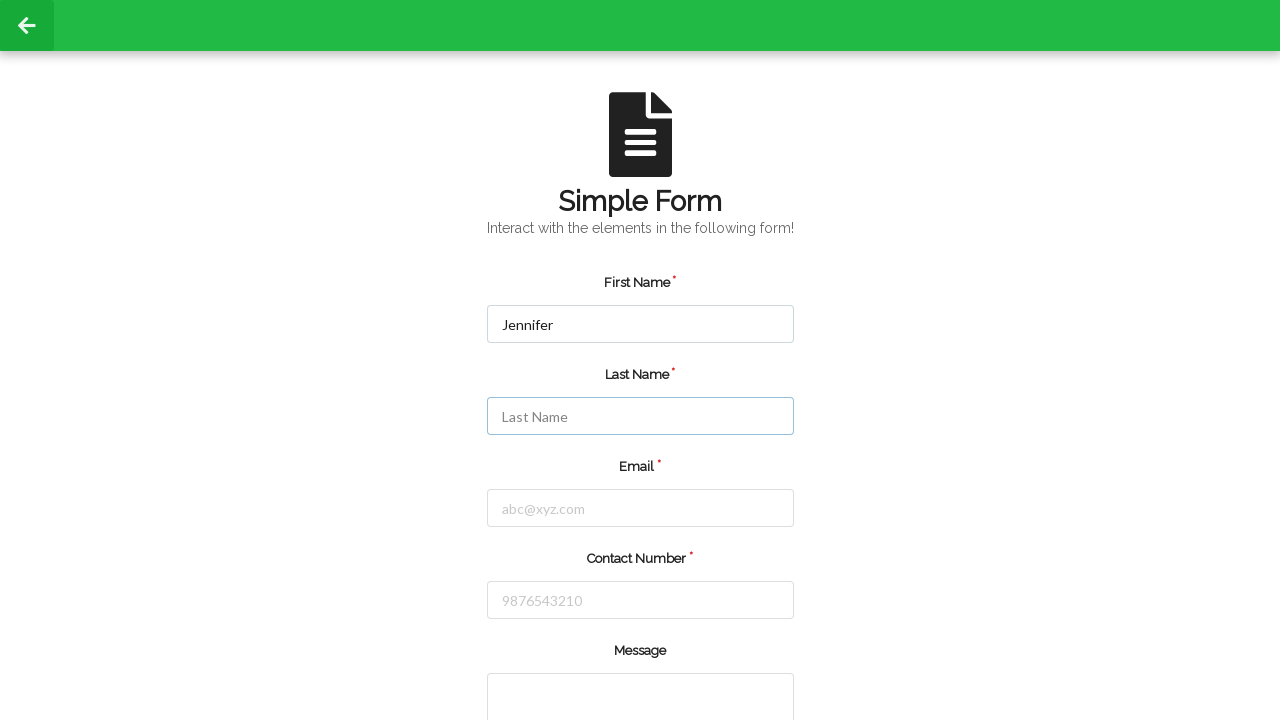

Filled last name field with 'Martinez' on #lastName
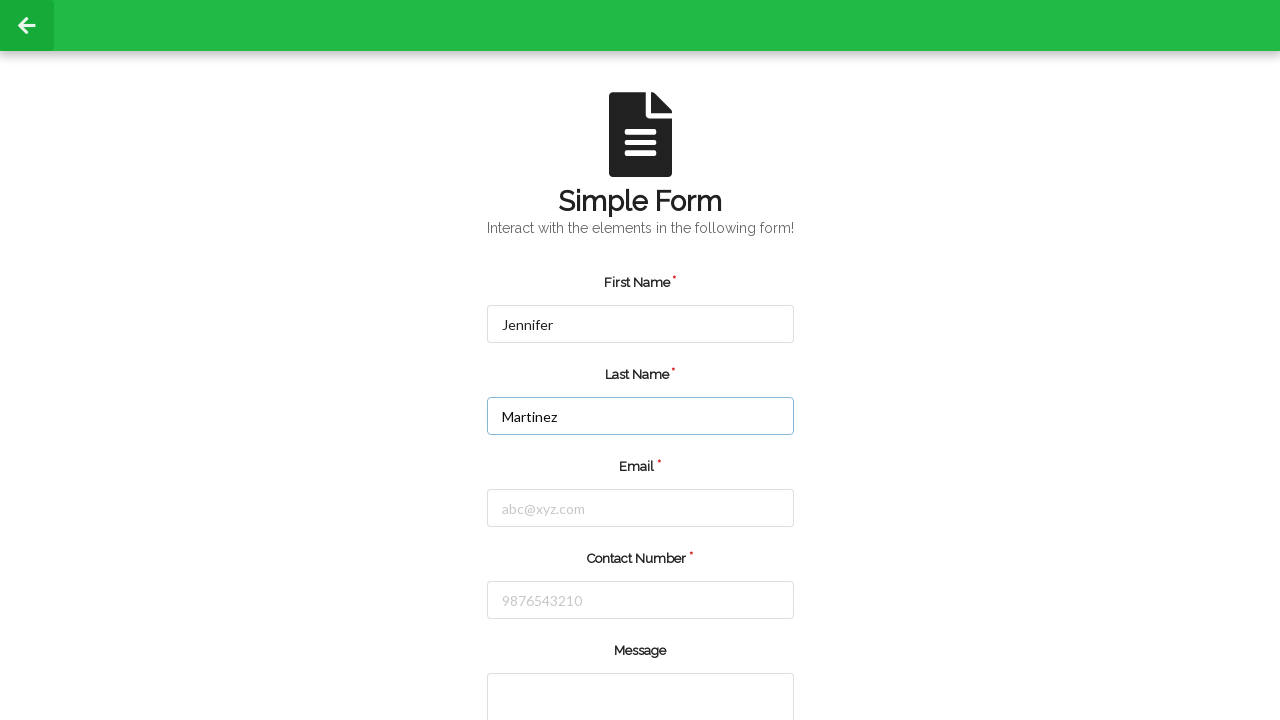

Cleared email field on #email
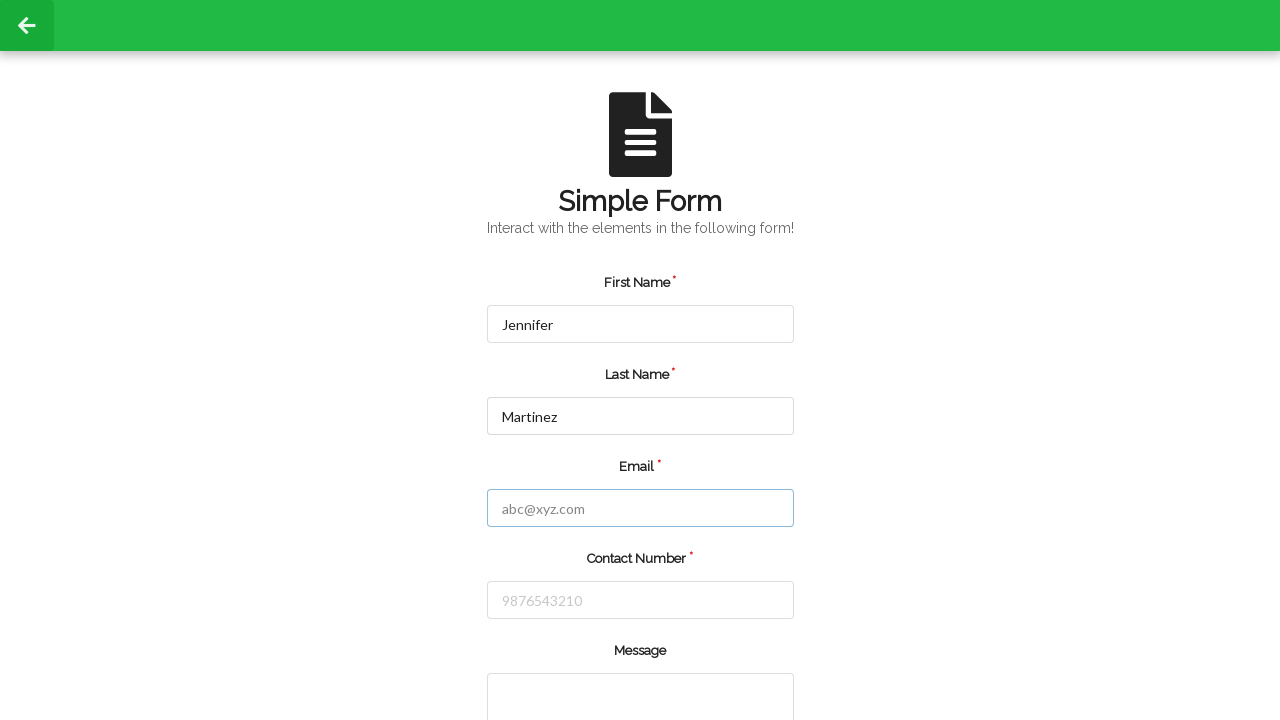

Filled email field with 'jennifer.martinez@example.com' on #email
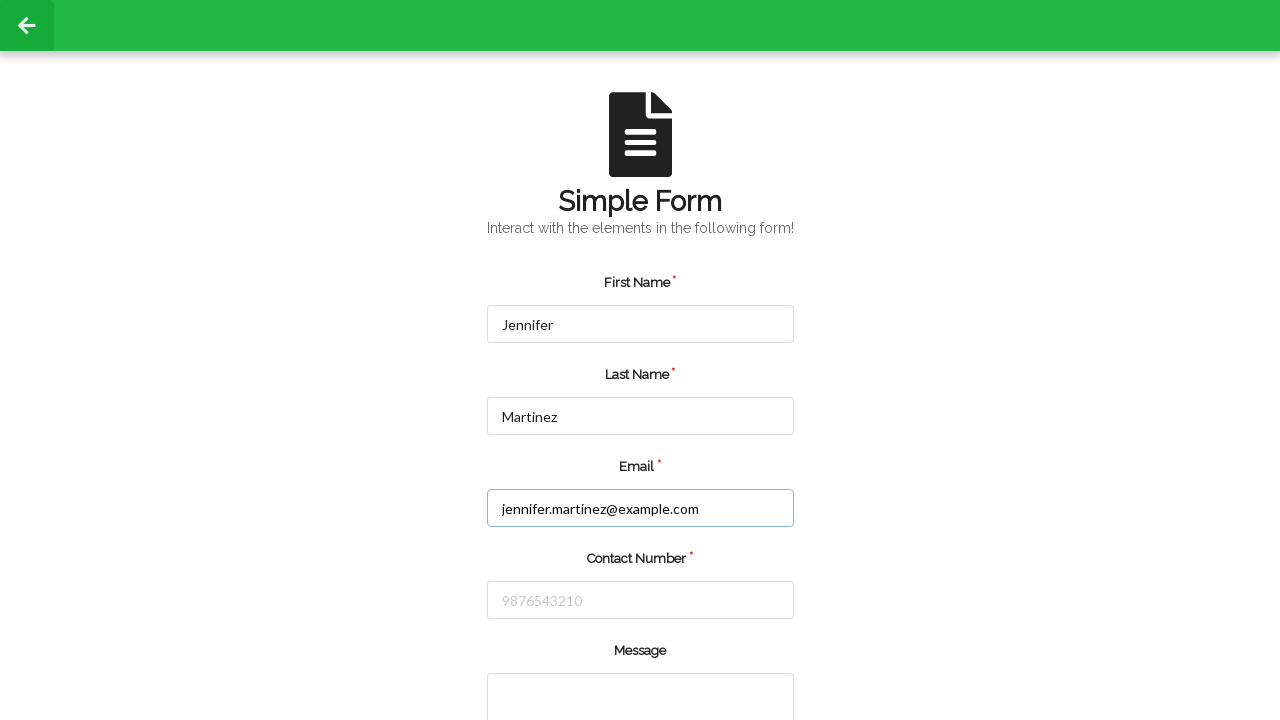

Cleared phone number field on #number
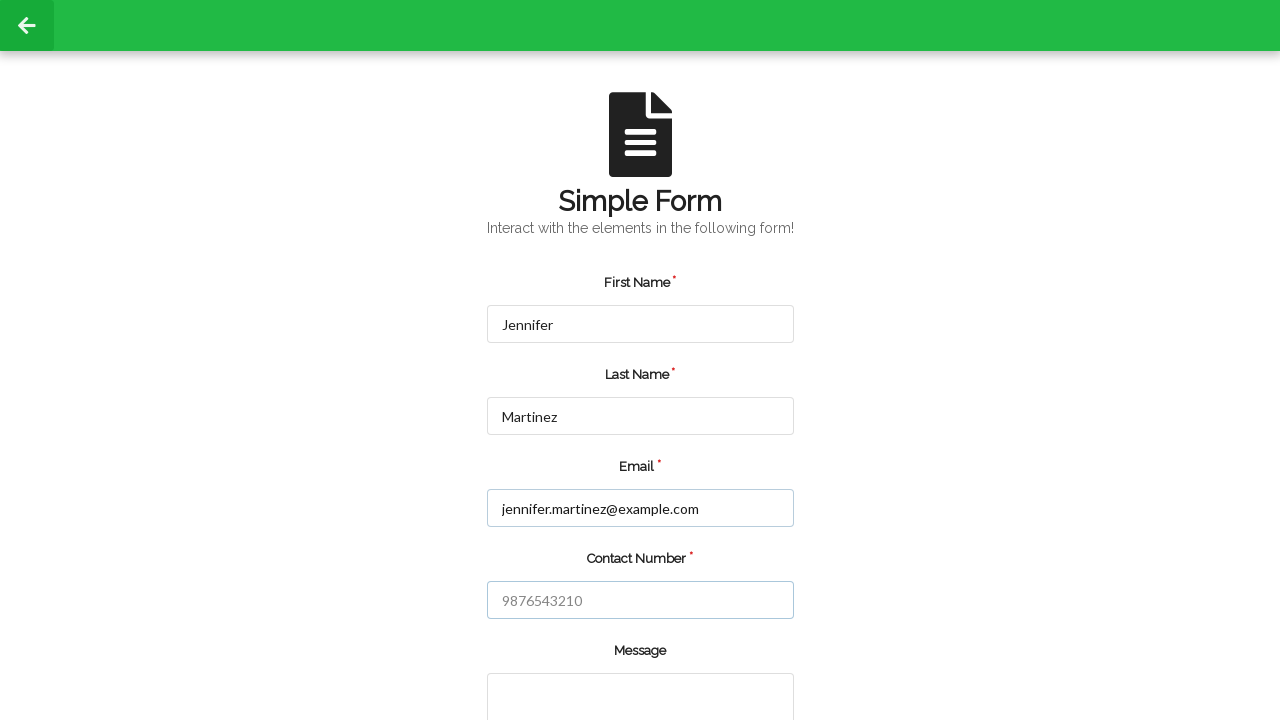

Filled phone number field with '5551234567' on #number
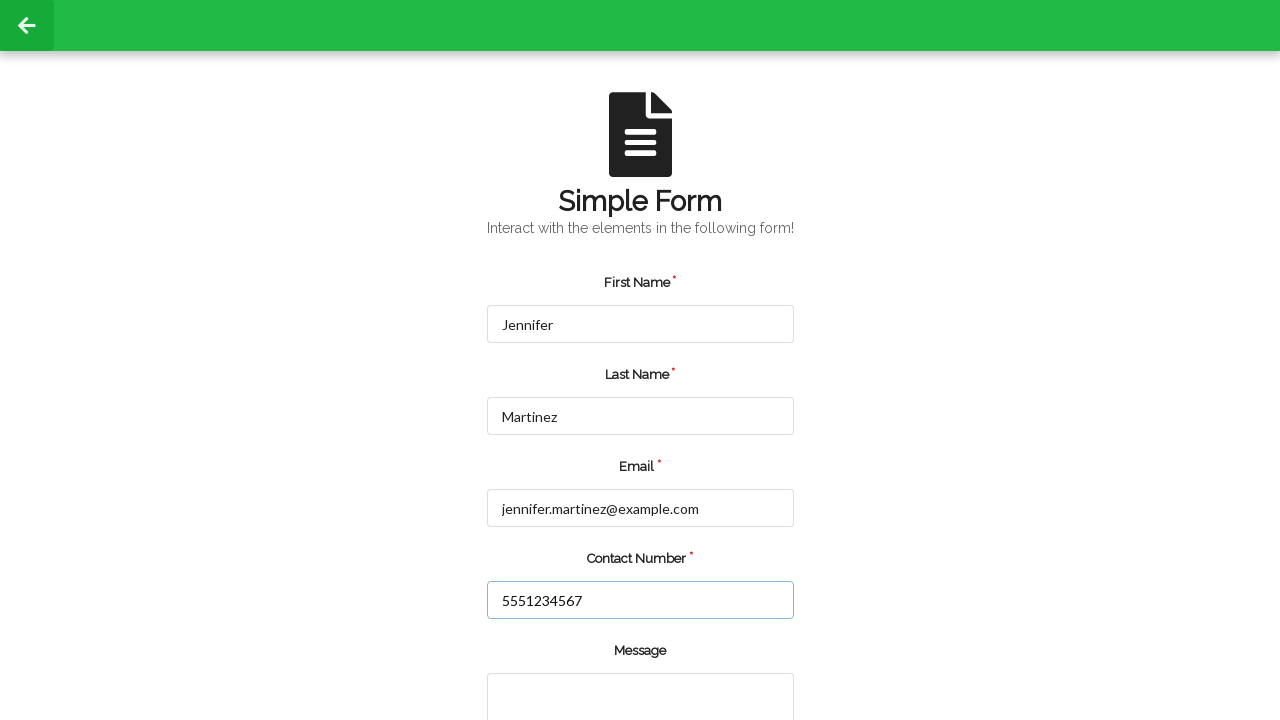

Clicked the green submit button at (558, 660) on input.green
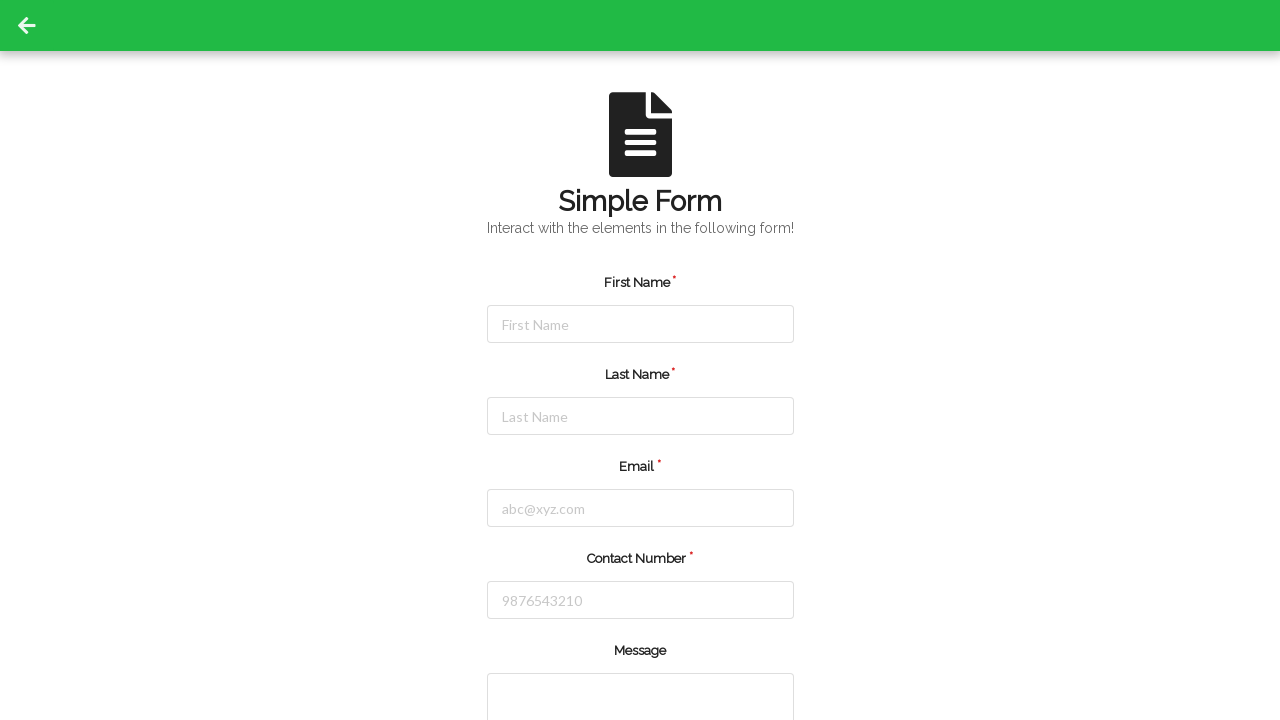

Set up alert dialog handler to accept alerts
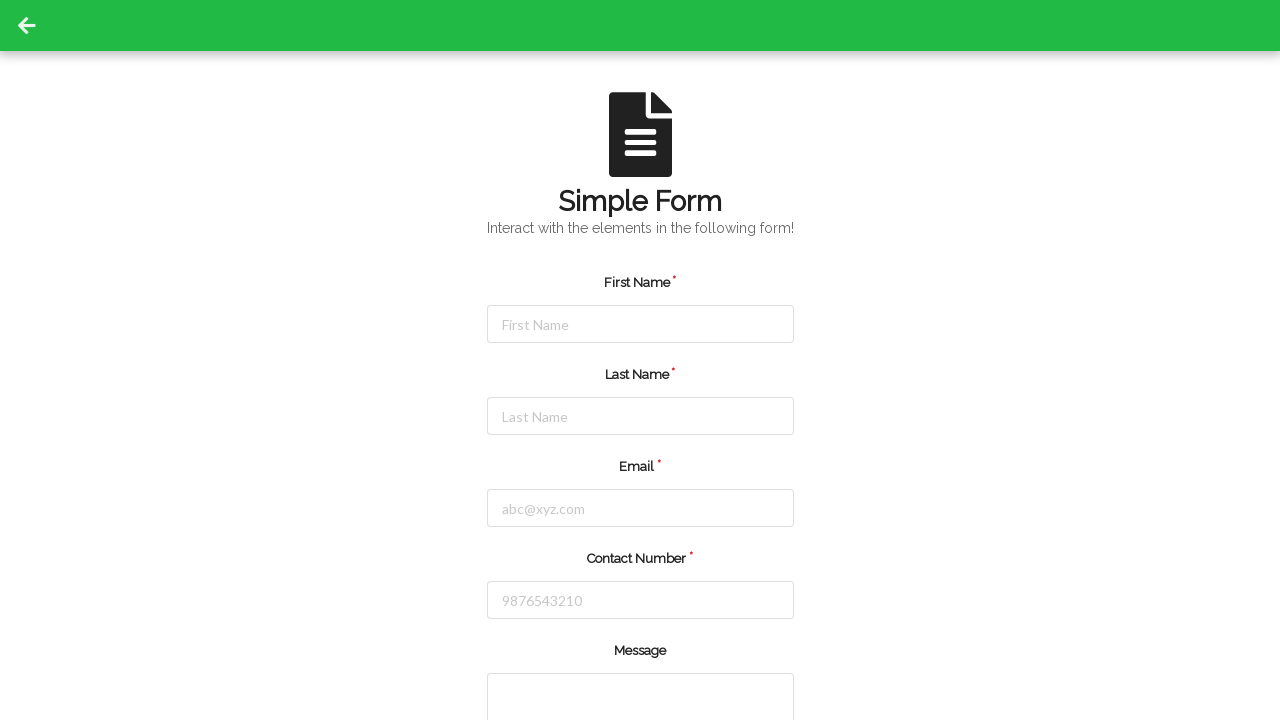

Waited 1000ms for confirmation alert to appear and be accepted
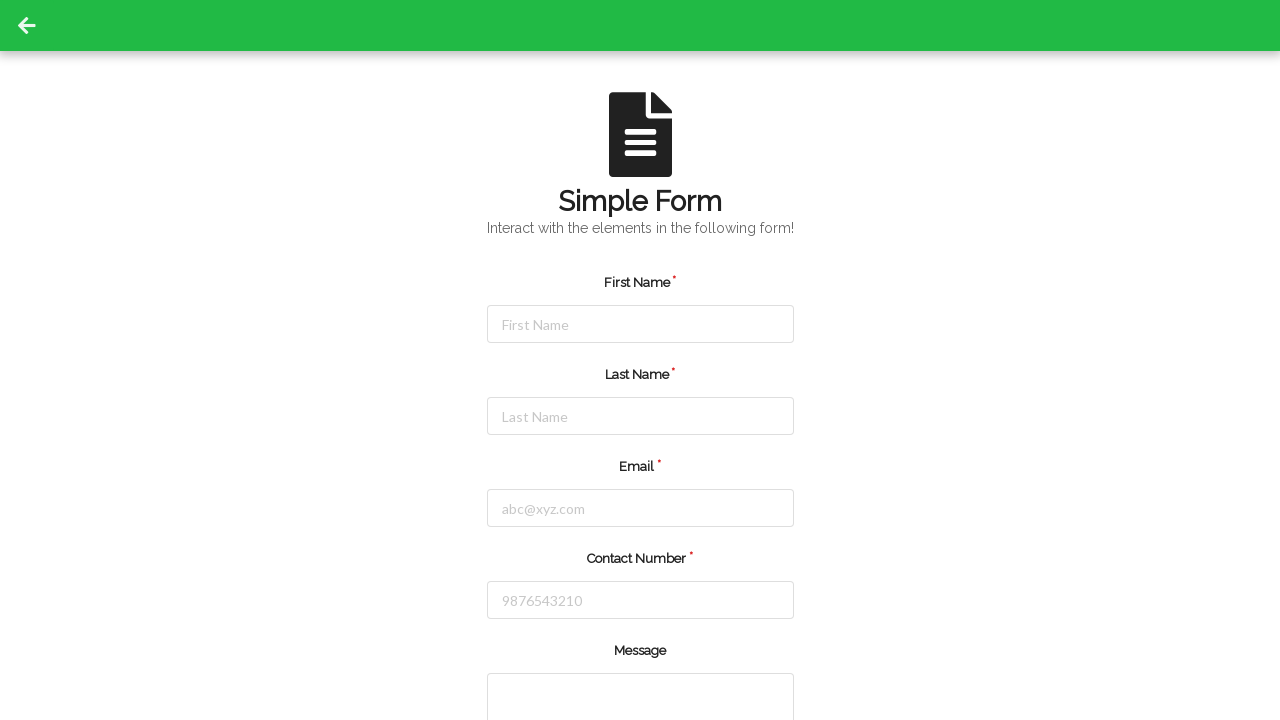

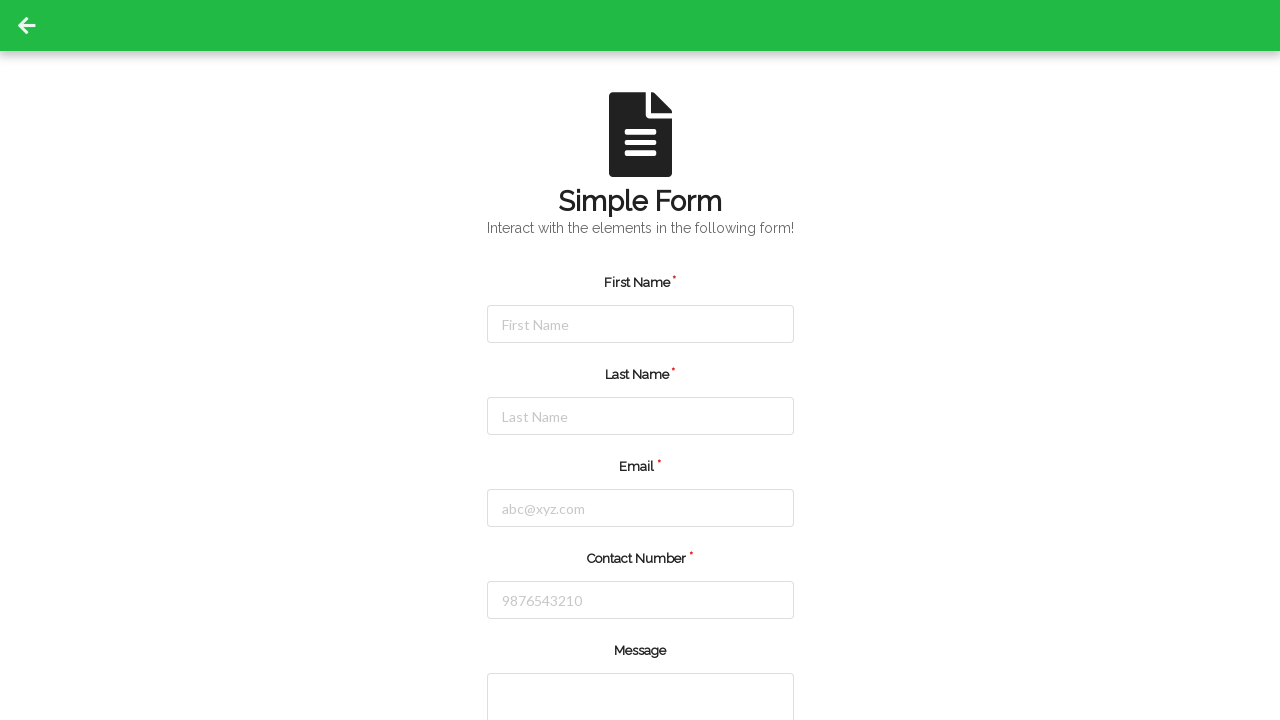